Tests the add/remove elements functionality by navigating to the page and clicking the add button multiple times to create new elements

Starting URL: http://the-internet.herokuapp.com/

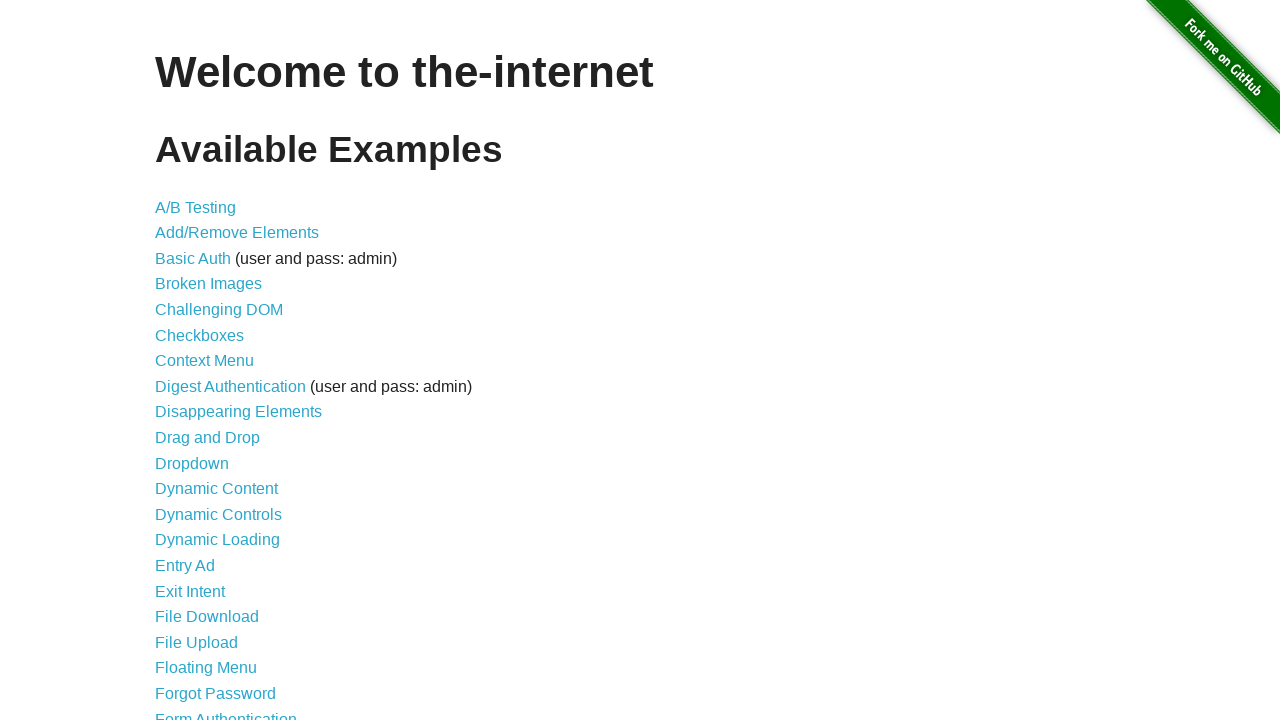

Clicked on the Add/Remove Elements link at (237, 233) on xpath=//a[contains(@href, "/add_remove_elements/")]
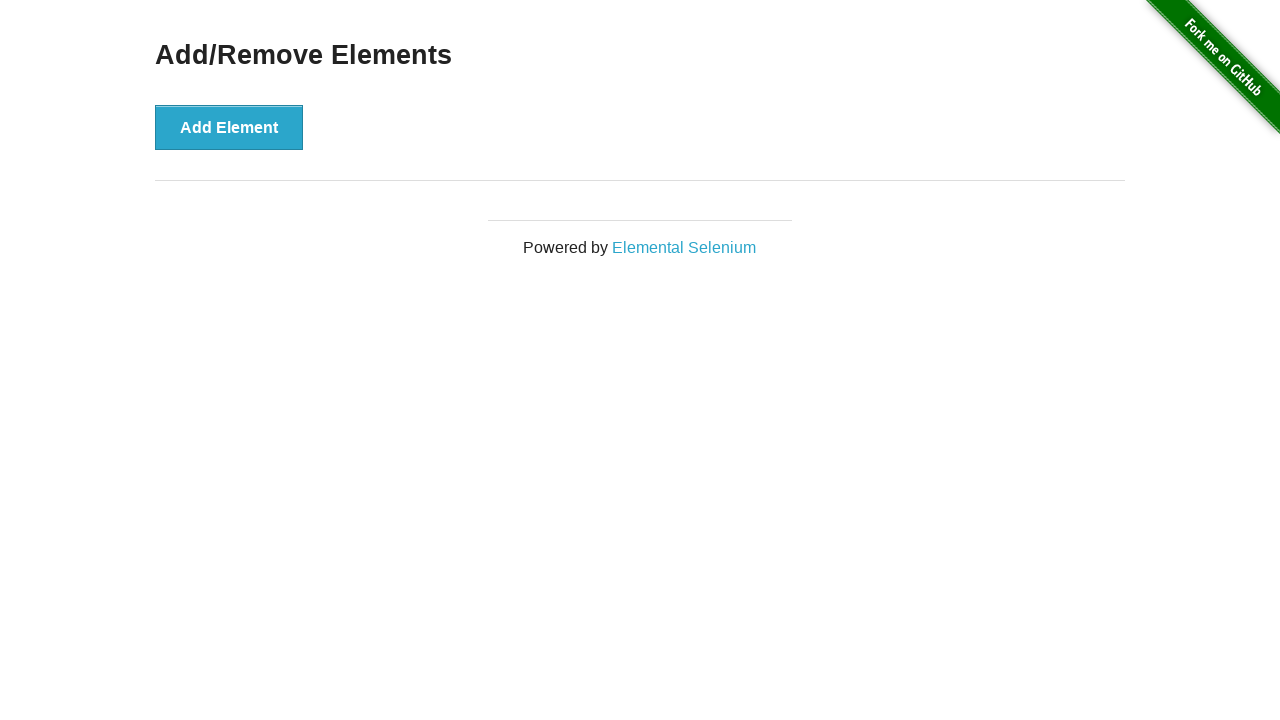

Add button became visible
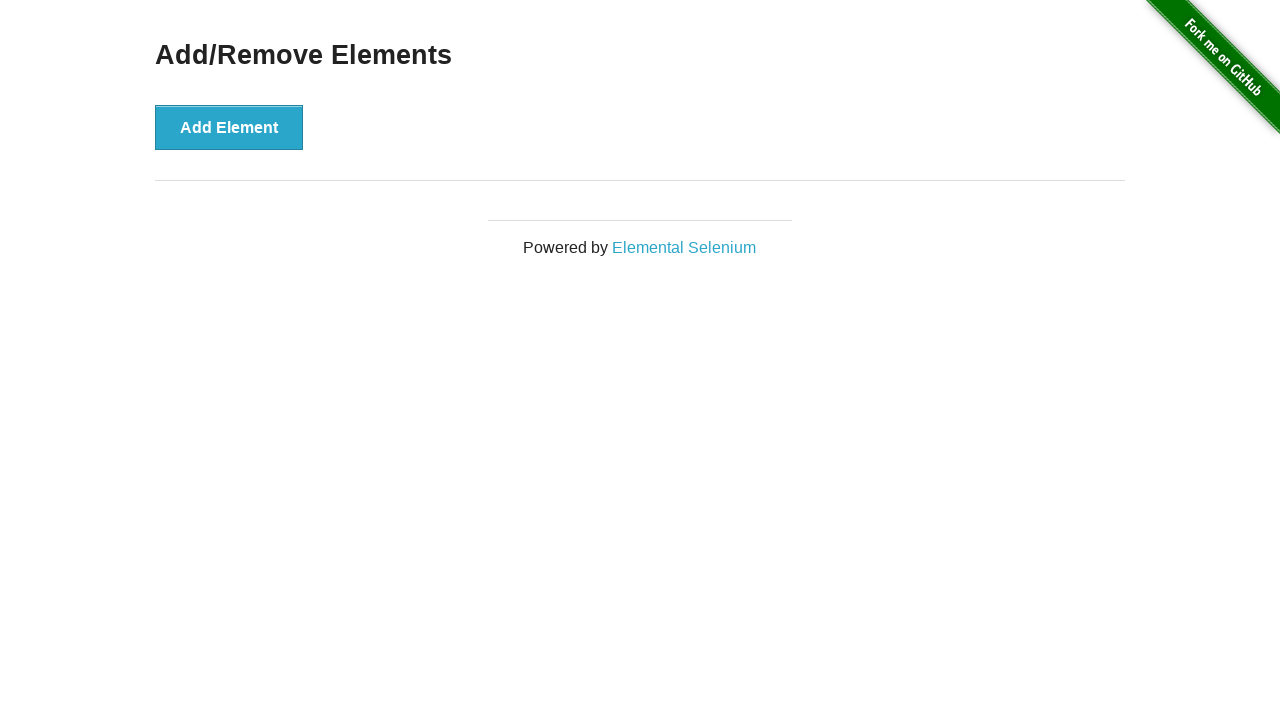

Clicked the Add button (iteration 1 of 5) at (229, 127) on button[onclick="addElement()"]
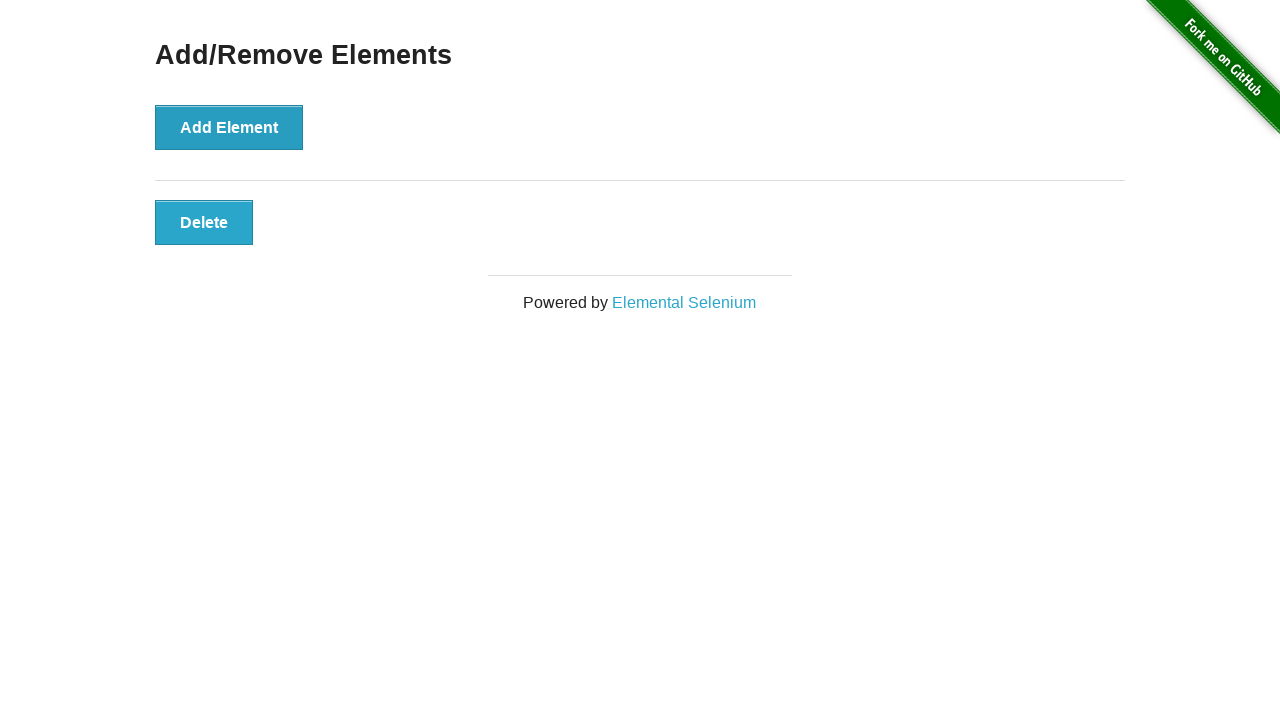

Clicked the Add button (iteration 2 of 5) at (229, 127) on button[onclick="addElement()"]
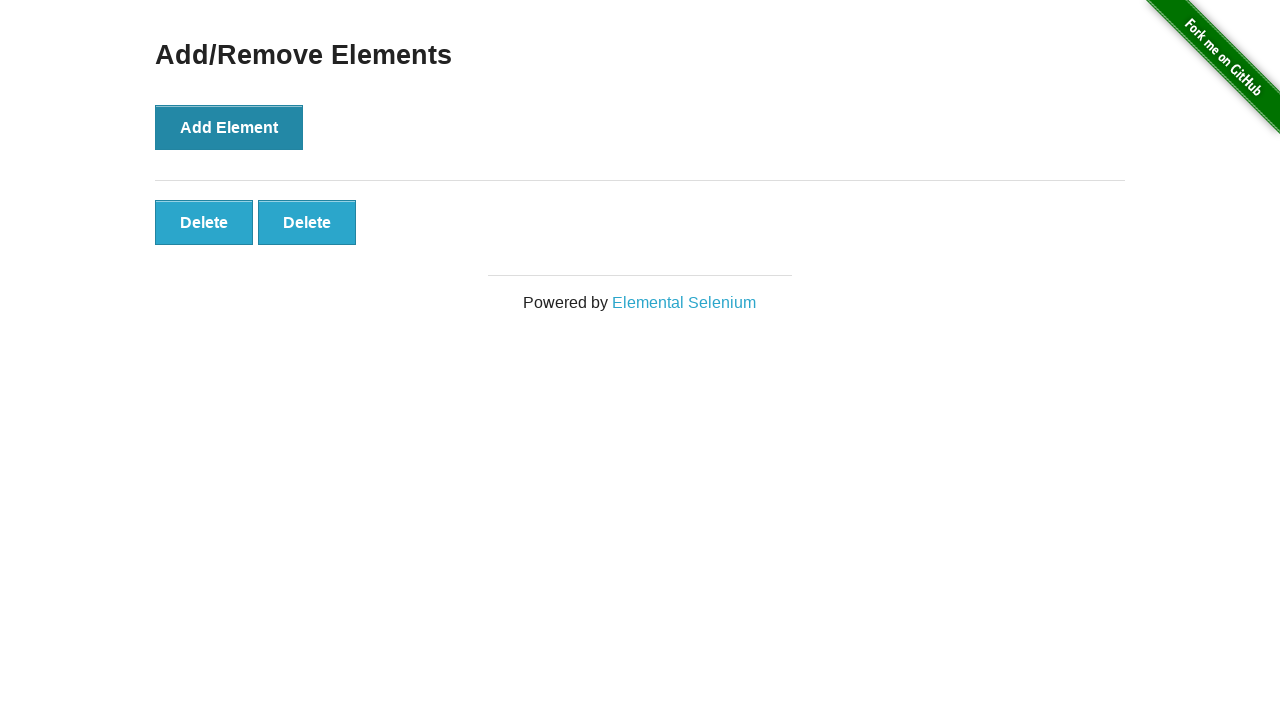

Clicked the Add button (iteration 3 of 5) at (229, 127) on button[onclick="addElement()"]
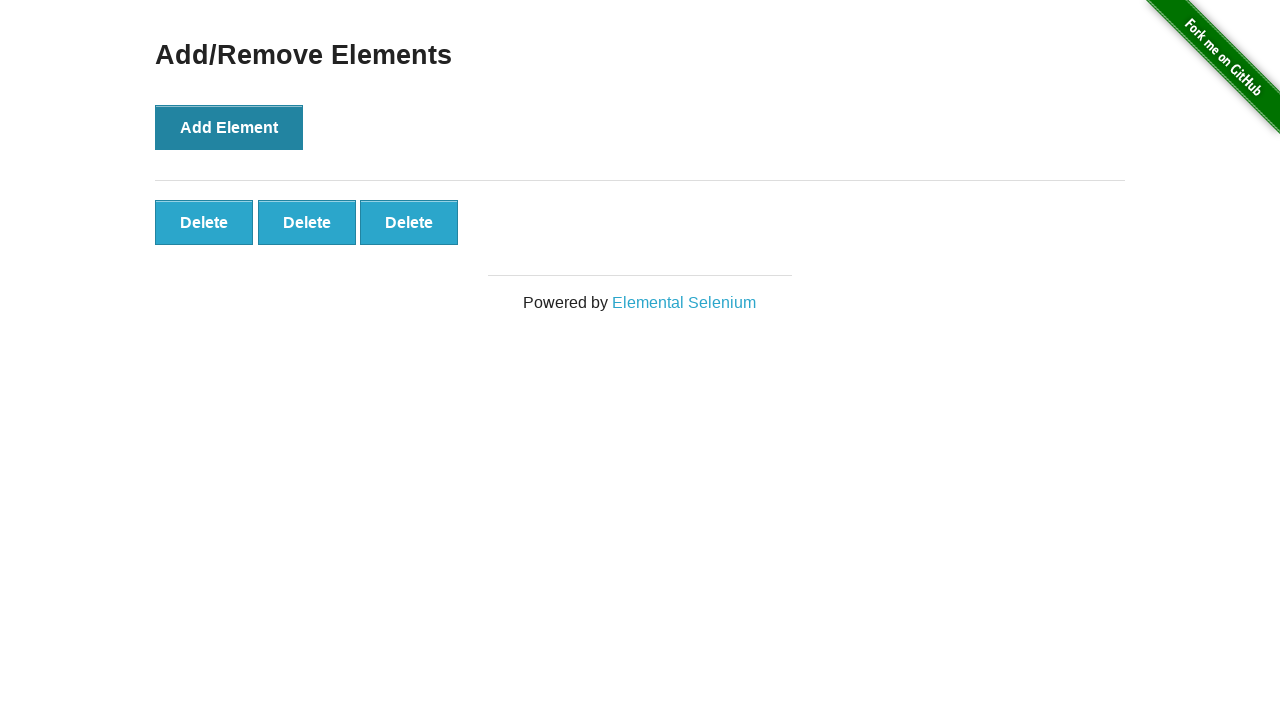

Clicked the Add button (iteration 4 of 5) at (229, 127) on button[onclick="addElement()"]
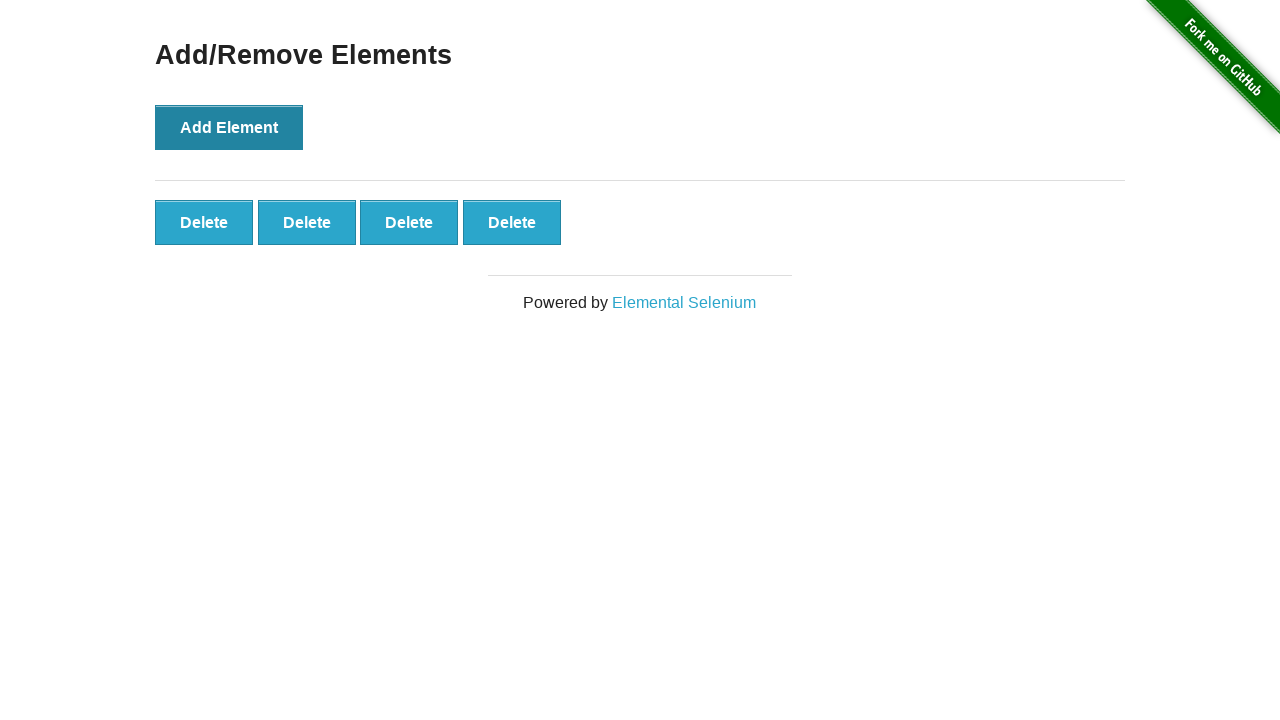

Clicked the Add button (iteration 5 of 5) at (229, 127) on button[onclick="addElement()"]
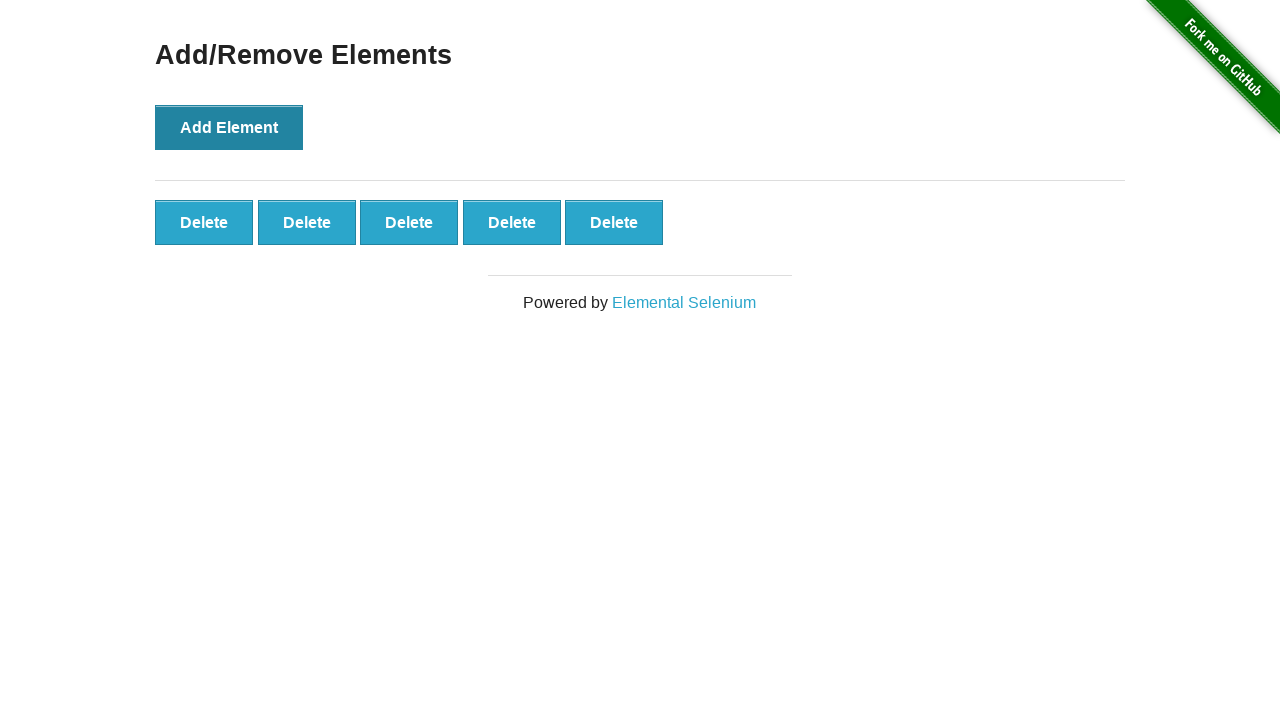

Verified that elements were added to the page
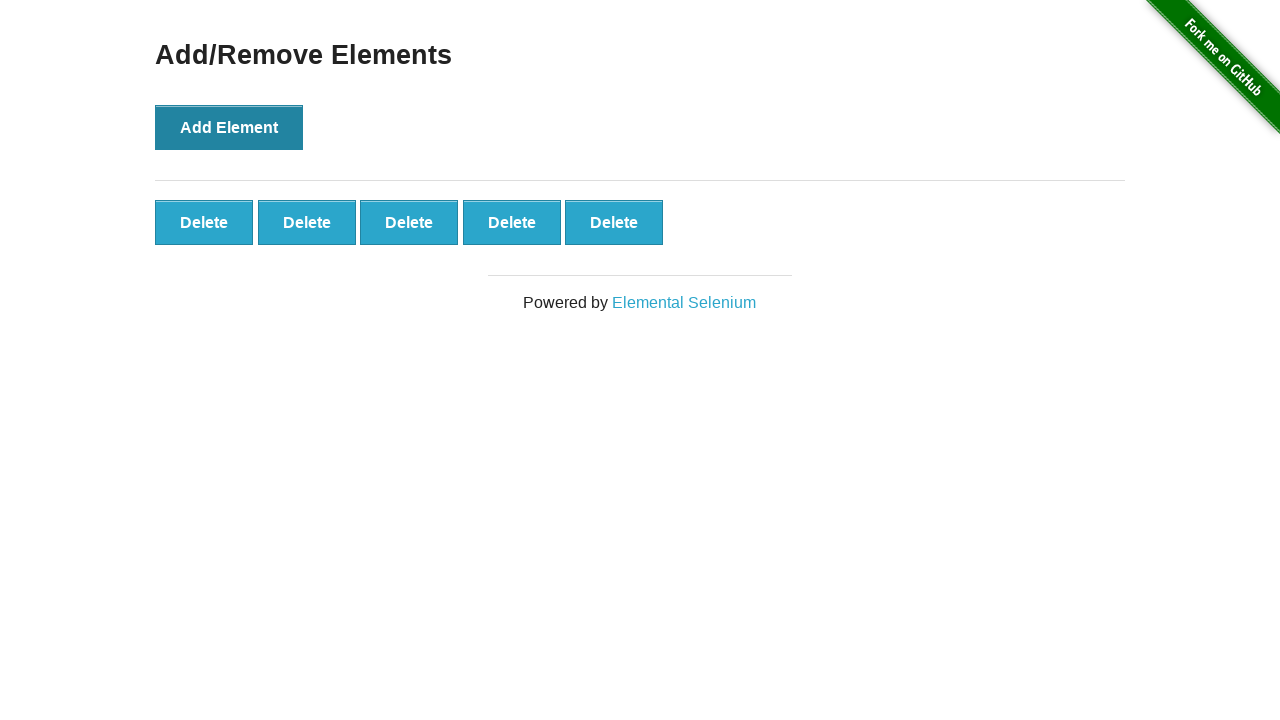

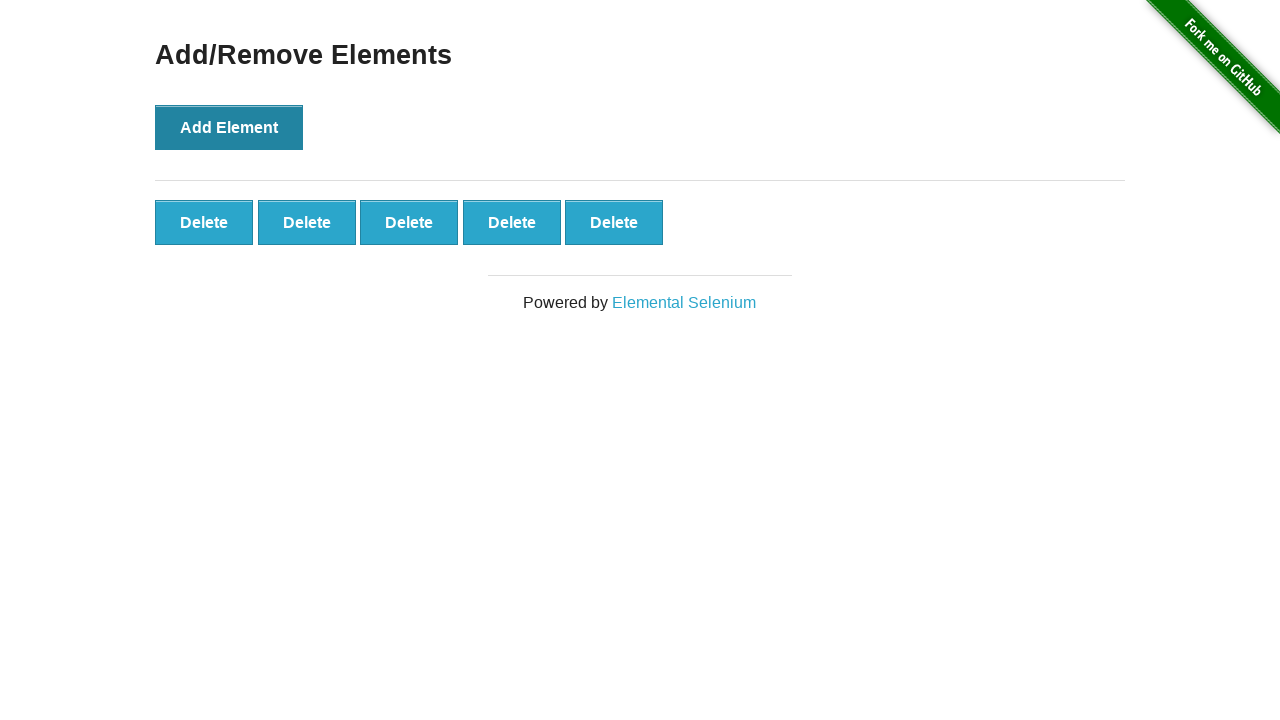